Tests JavaScript prompt alert by clicking a button that triggers a prompt, entering a name, and accepting the alert.

Starting URL: https://demoqa.com/alerts

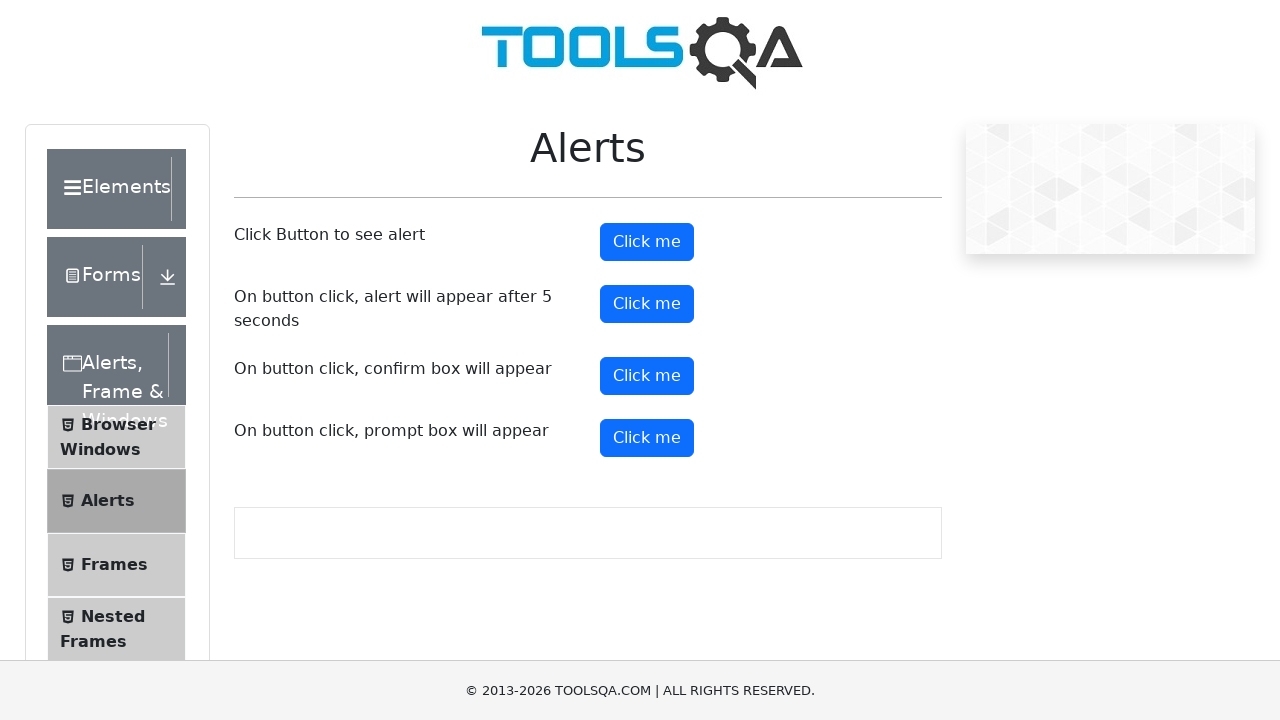

Set up dialog handler to accept prompt with name 'Emma'
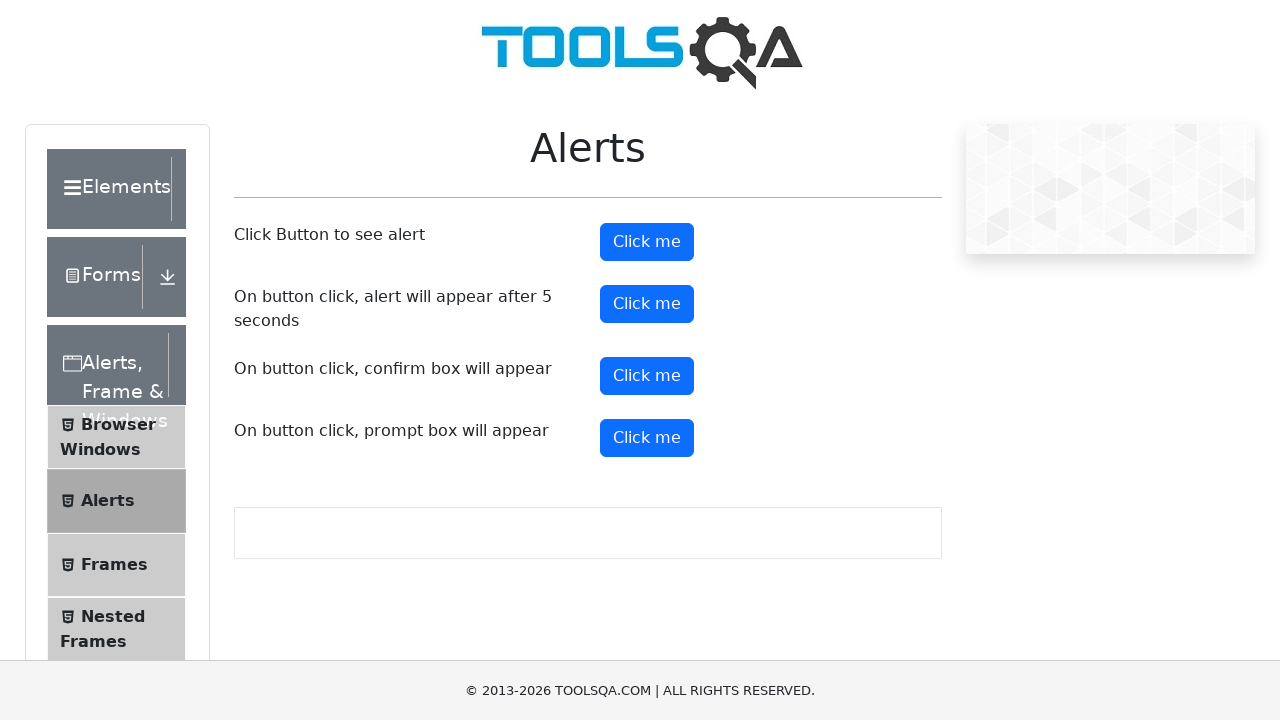

Clicked the prompt button to trigger JavaScript prompt alert at (647, 438) on #promtButton
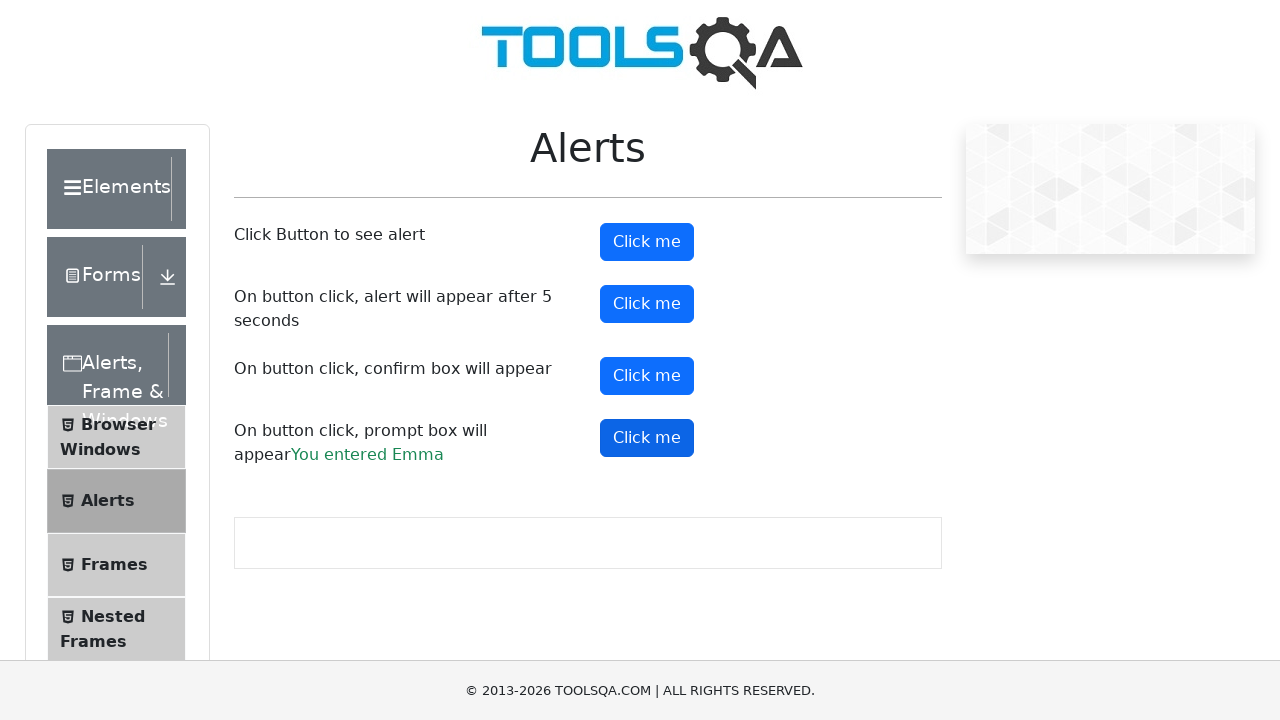

Prompt result appeared on page after accepting alert with name 'Emma'
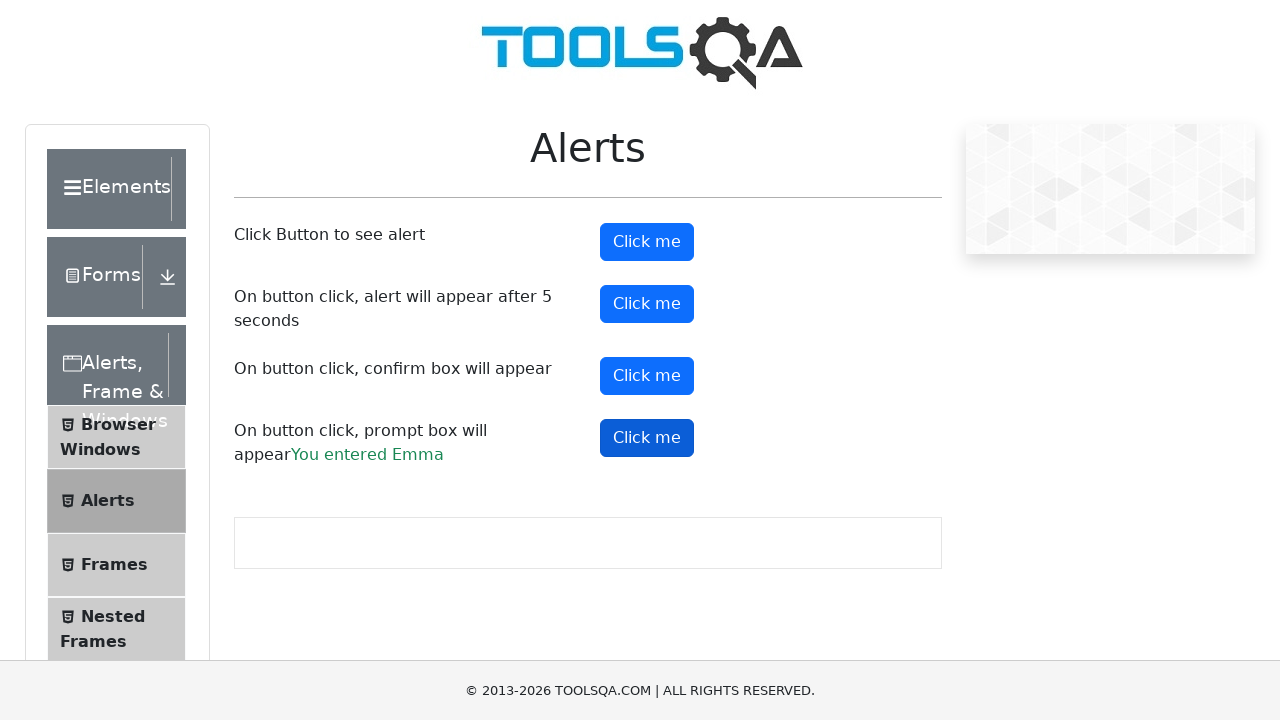

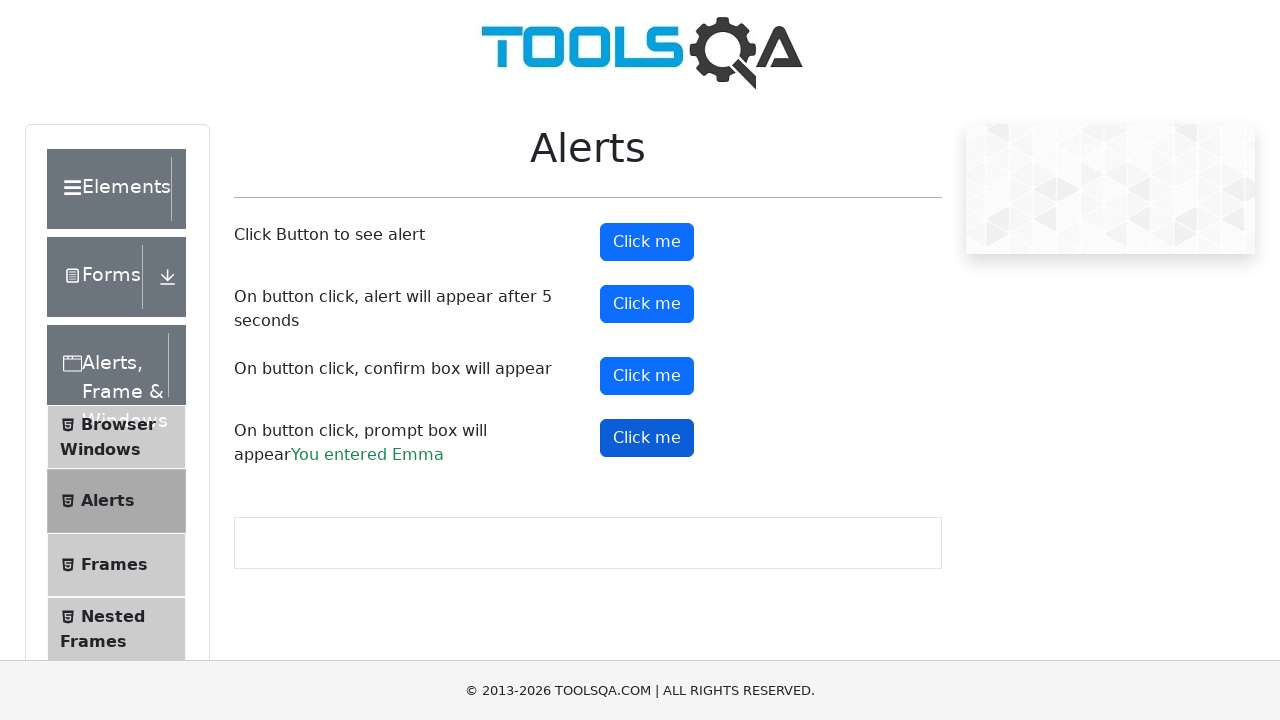